Tests adding the task "CSS3" to the todo list and verifies it appears

Starting URL: https://lambdatest.github.io/sample-todo-app/

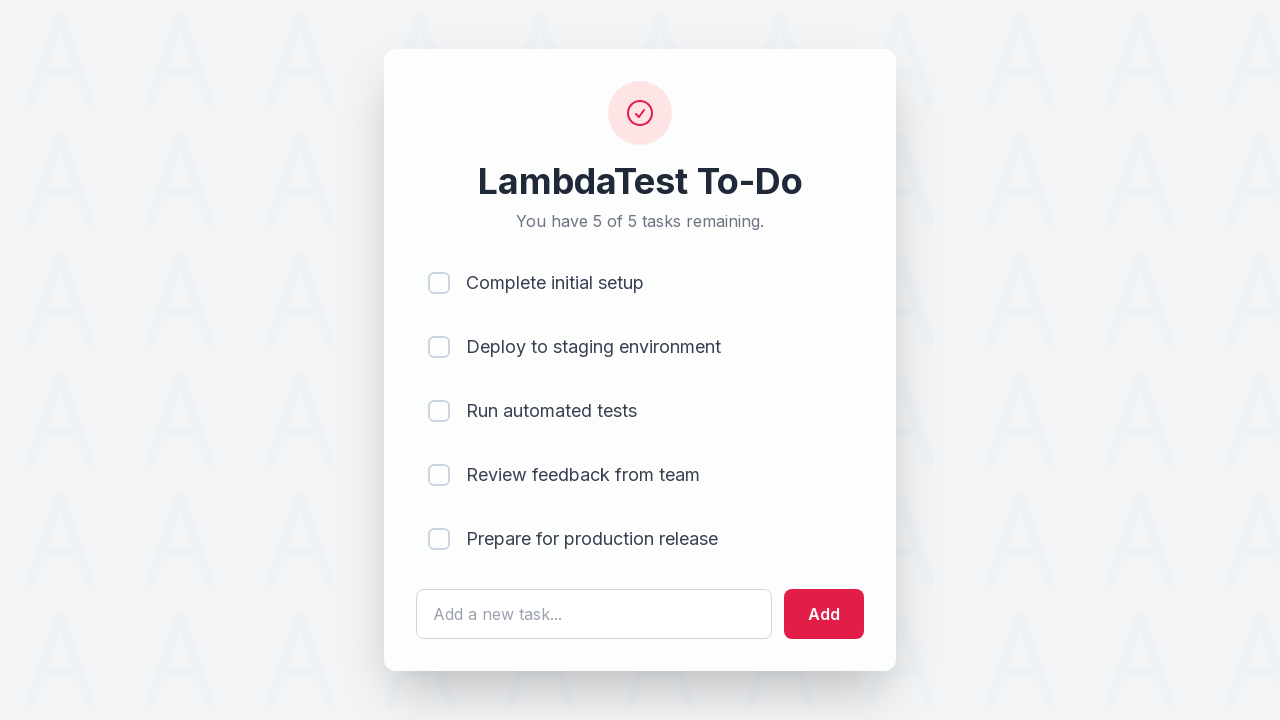

Filled todo input field with 'CSS3' on #sampletodotext
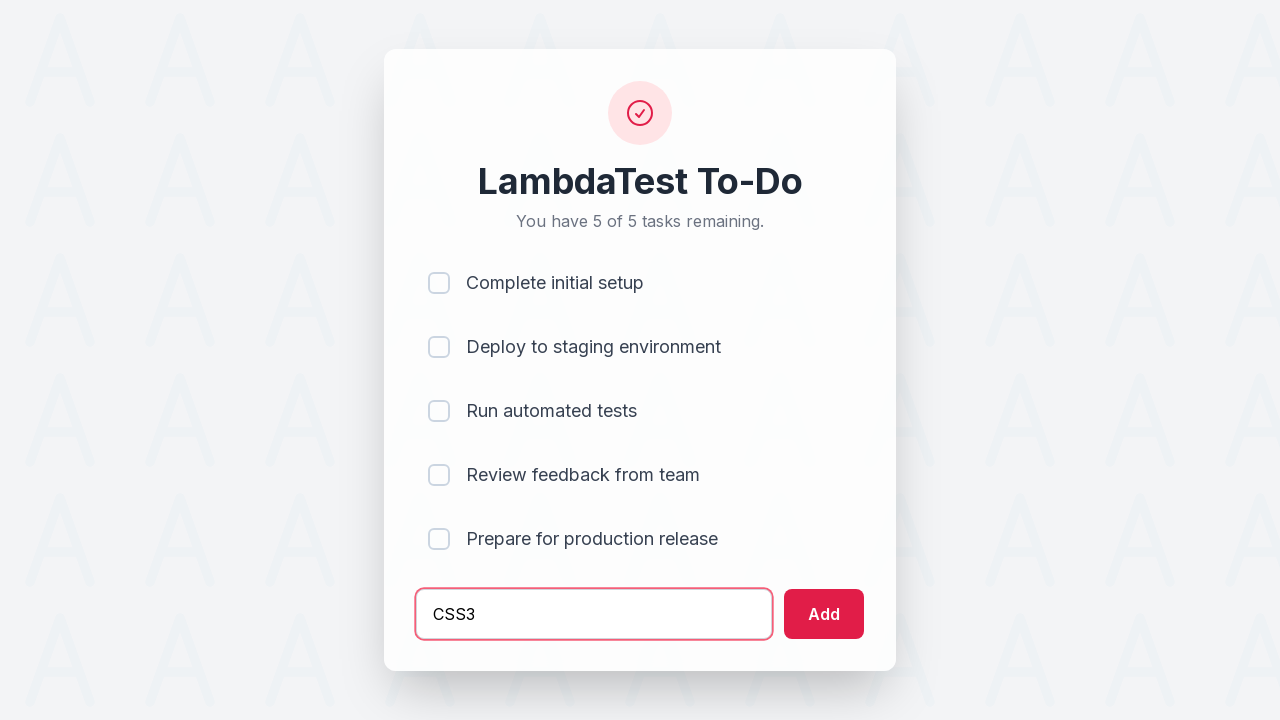

Pressed Enter to add CSS3 task to the todo list on #sampletodotext
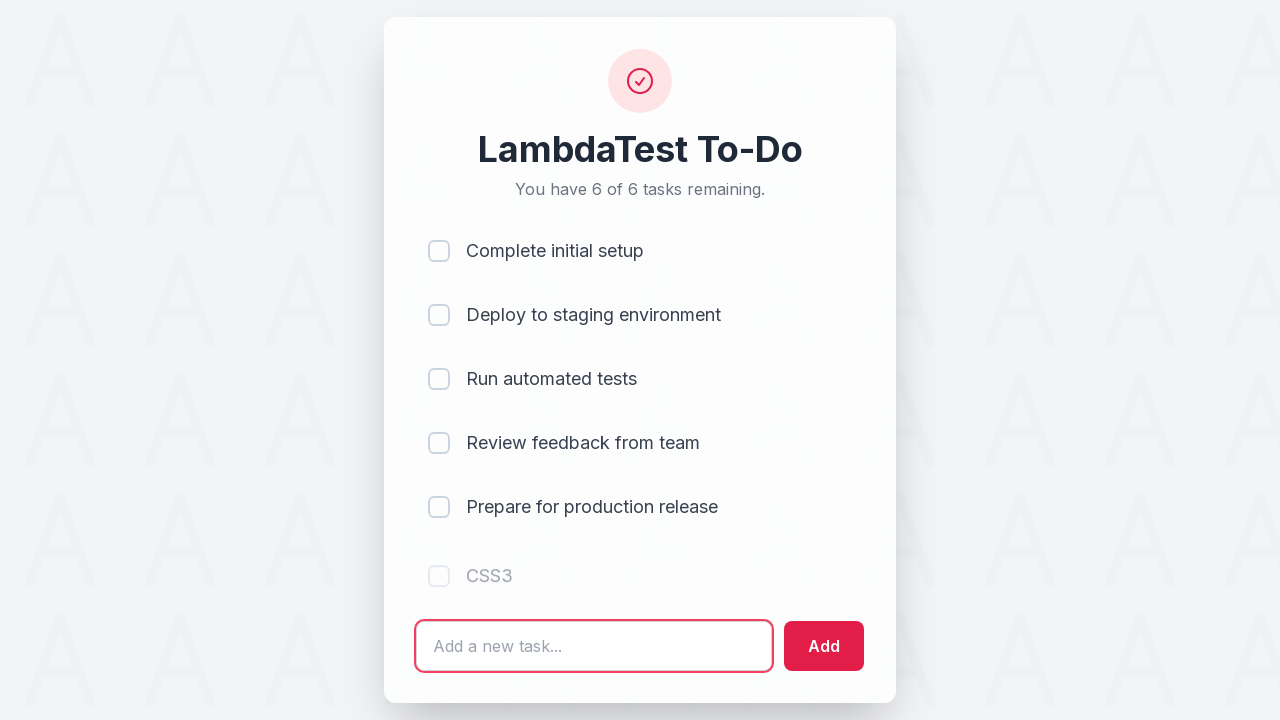

Verified that CSS3 task appears as the 6th item in the todo list
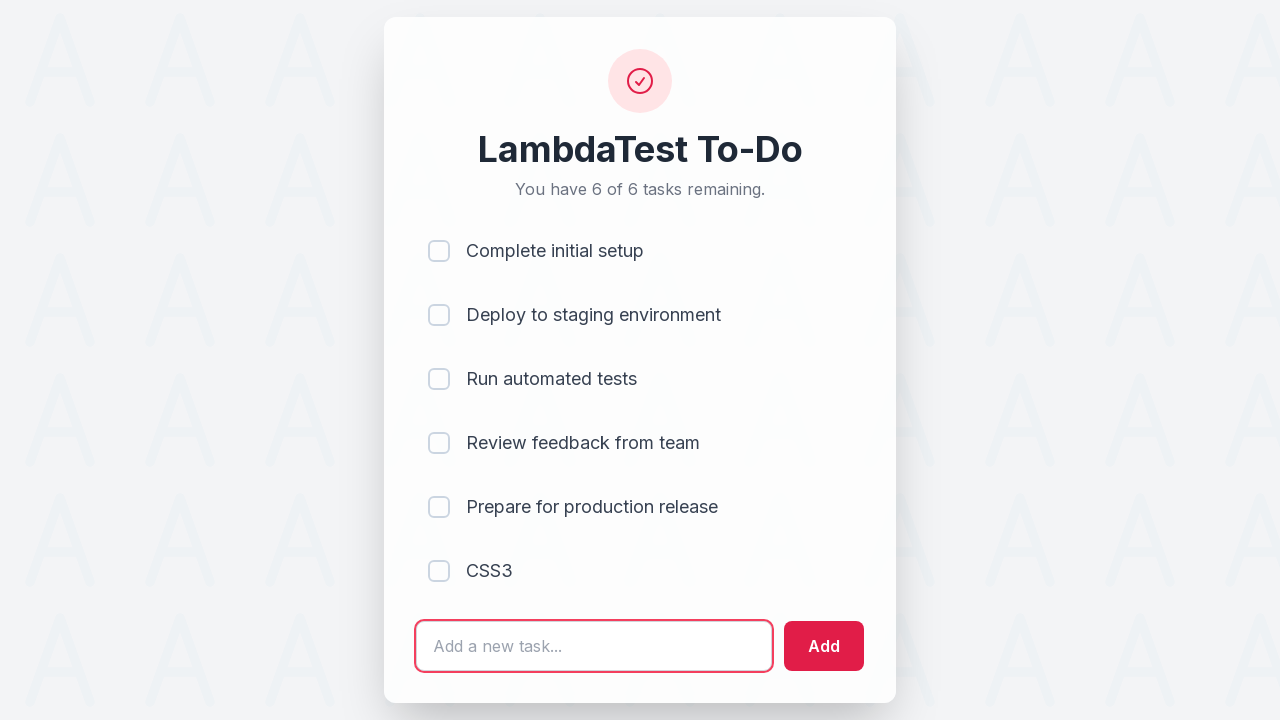

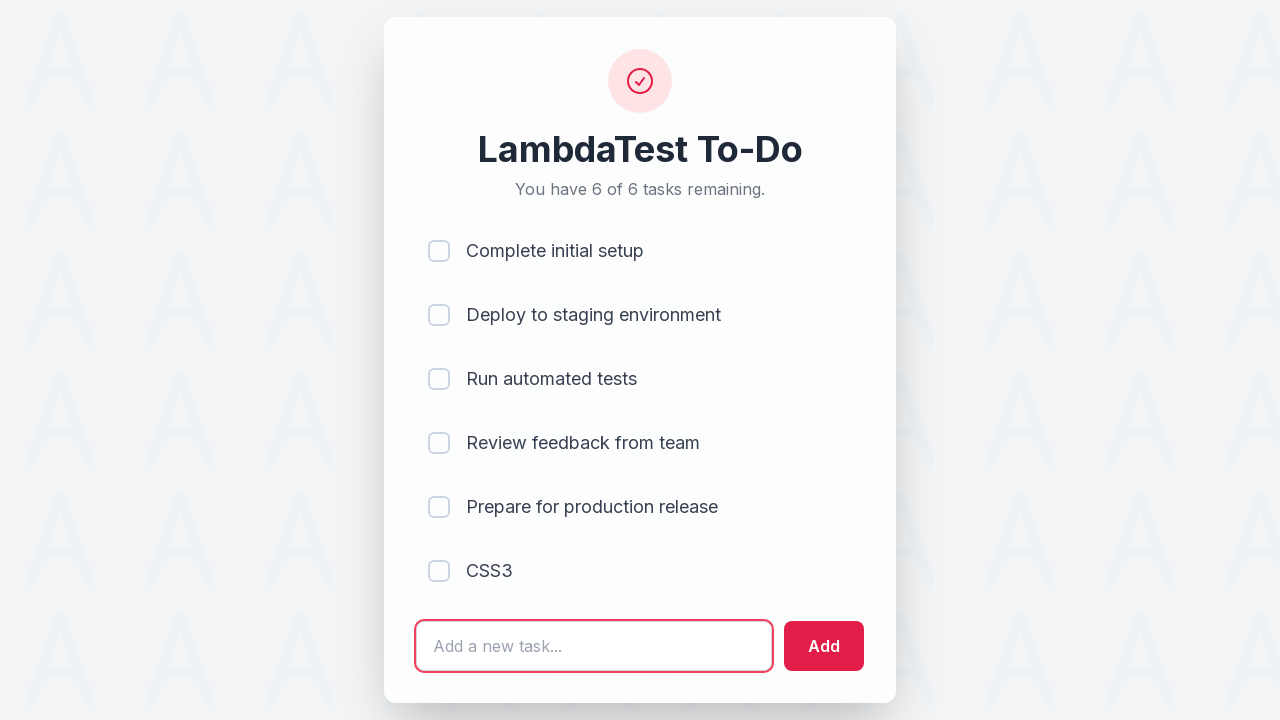